Tests drag and drop functionality on jQueryUI demo page by switching to an iframe and dragging an element onto a droppable target.

Starting URL: https://jqueryui.com/droppable/

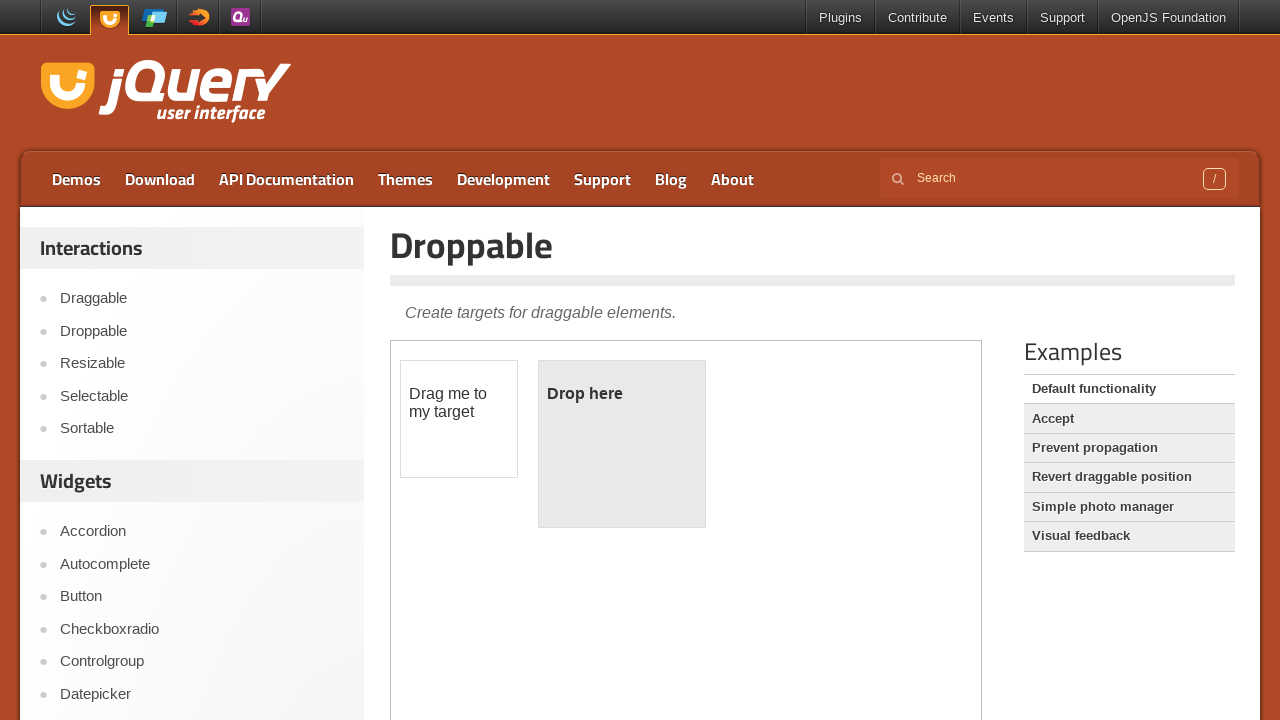

Located demo iframe
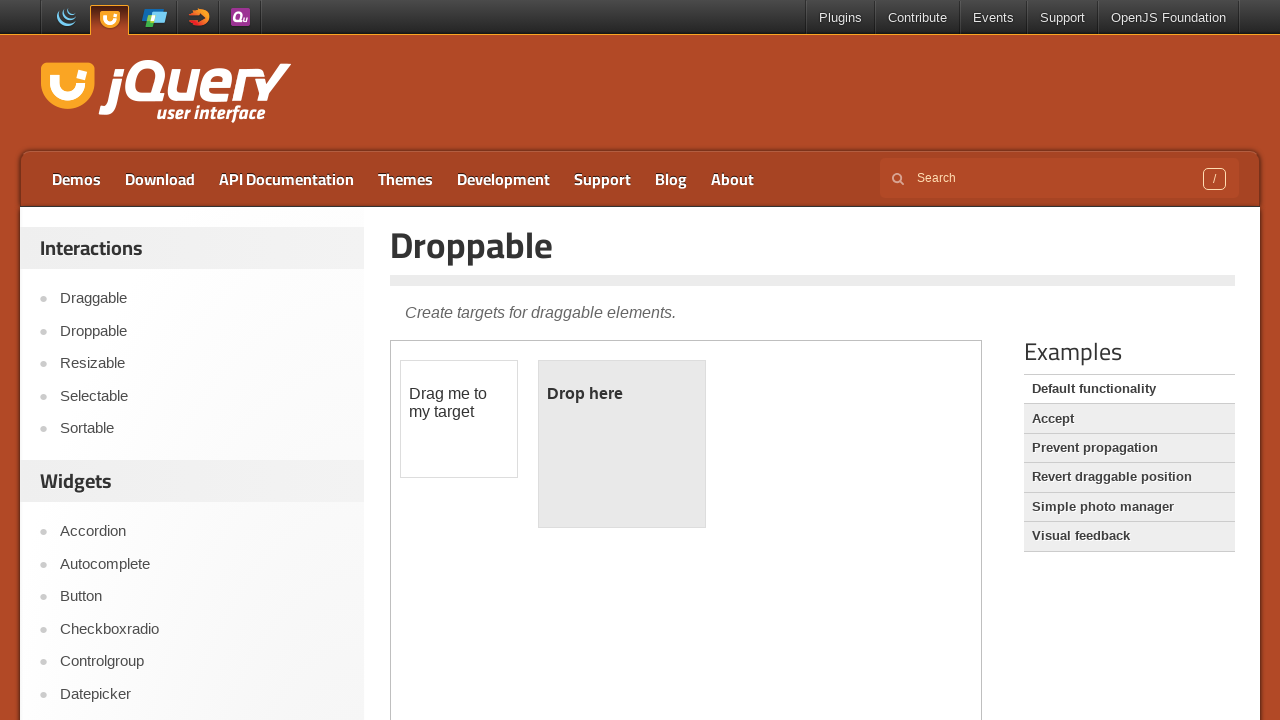

Located draggable element within iframe
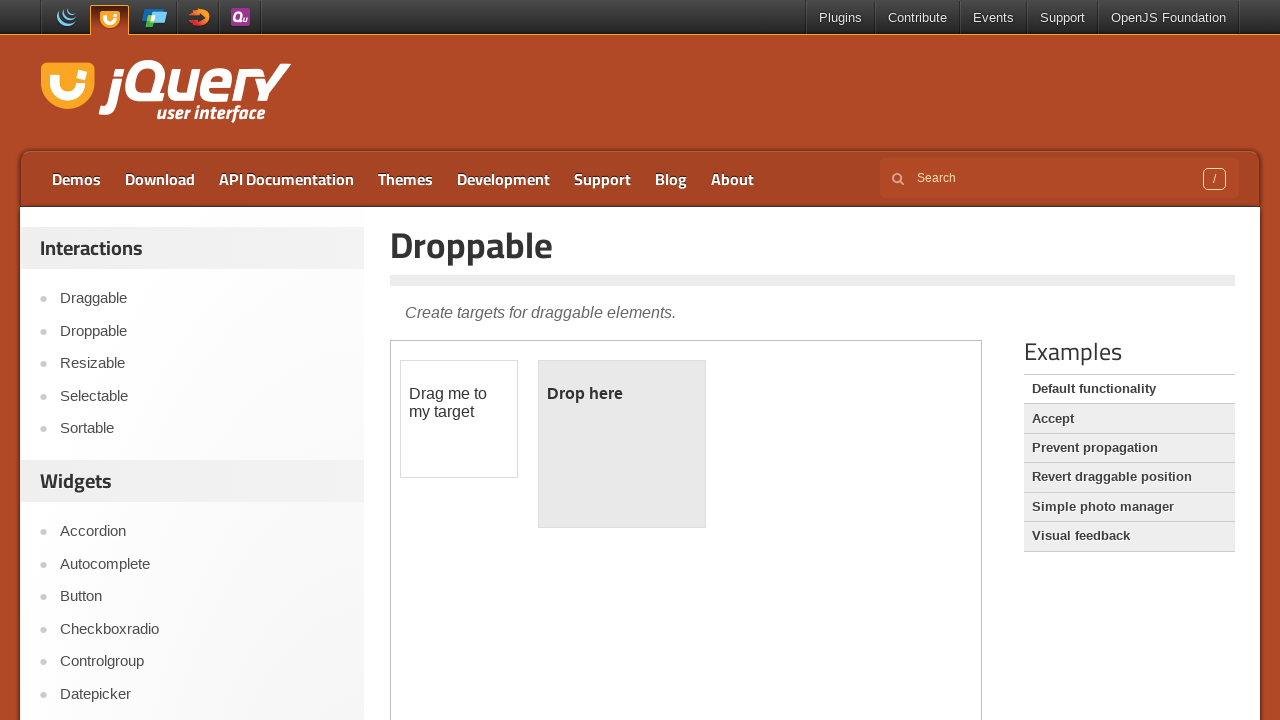

Located droppable target element within iframe
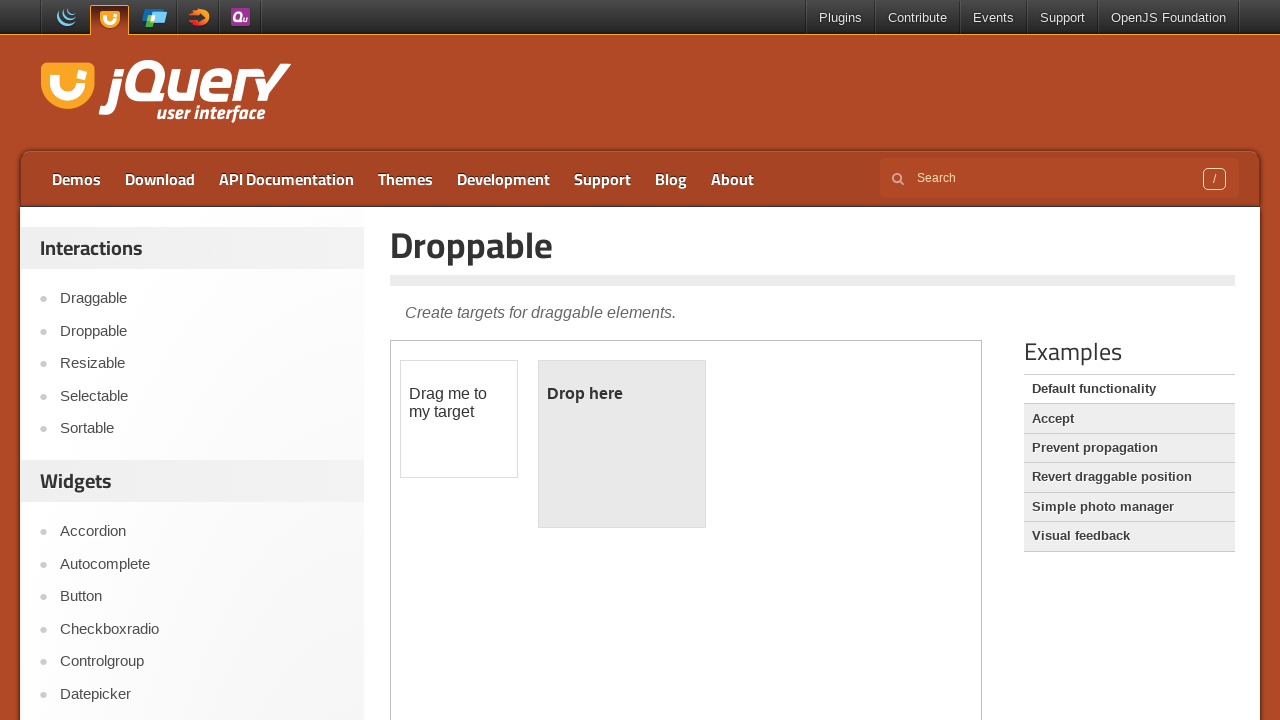

Dragged draggable element onto droppable target at (622, 444)
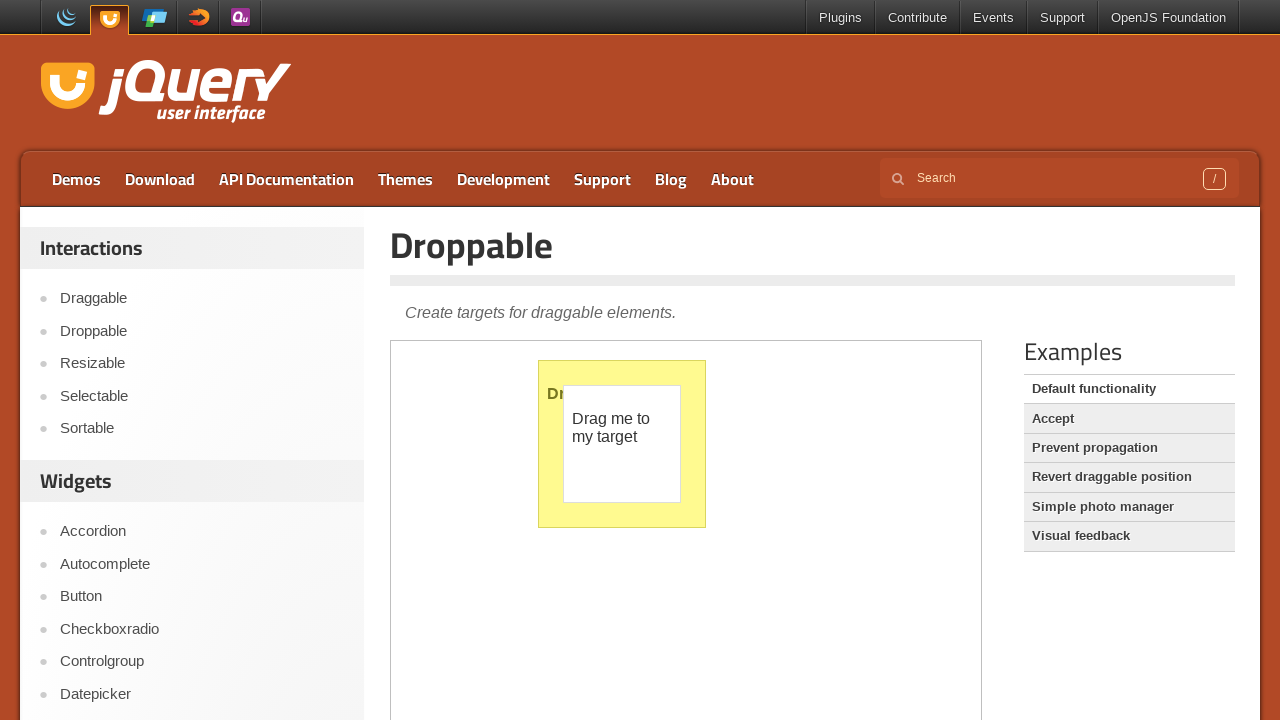

Waited 1 second for drag and drop action to complete
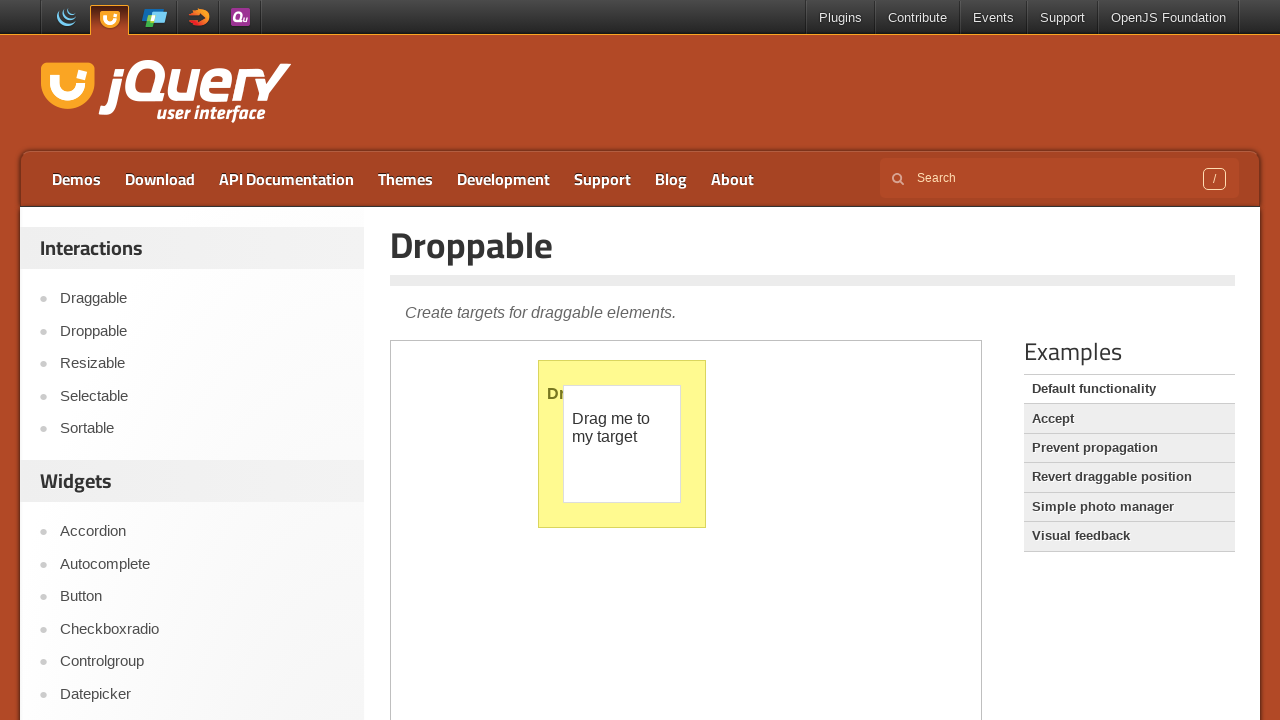

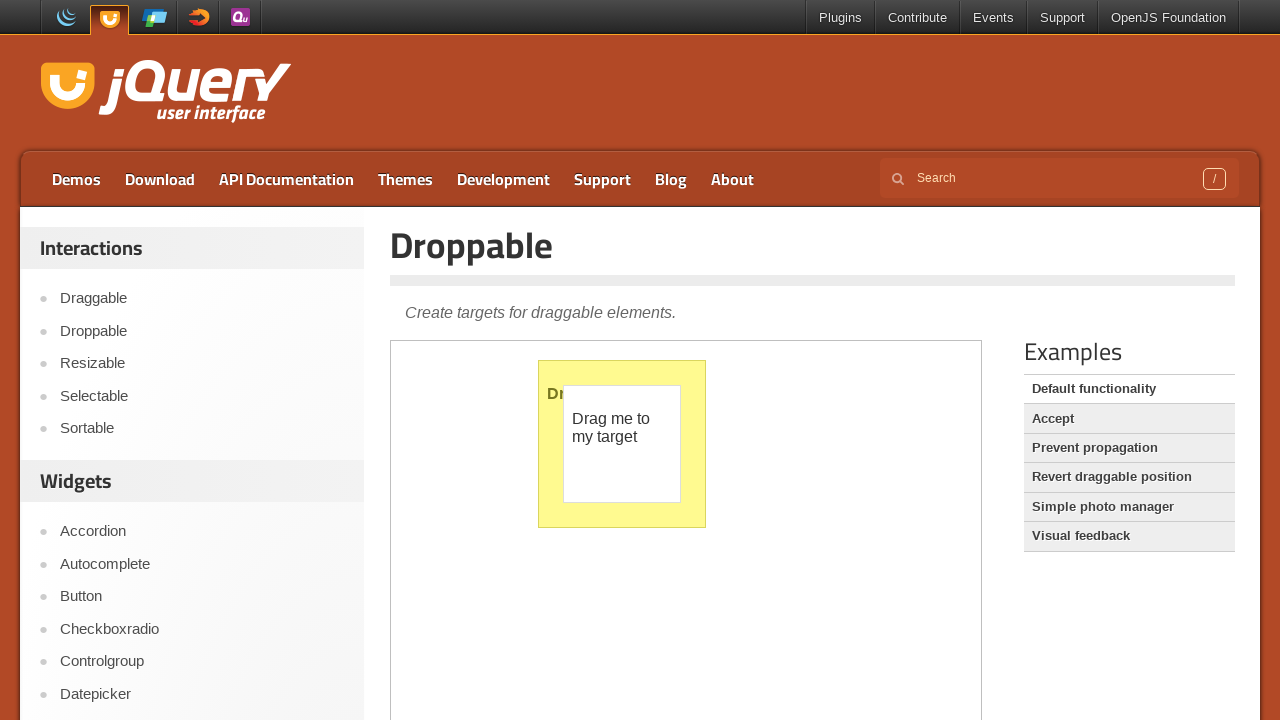